Basic browser automation test that navigates to Rahul Shetty Academy website and verifies the page loads by checking the title and URL.

Starting URL: http://rahulshettyacademy.com

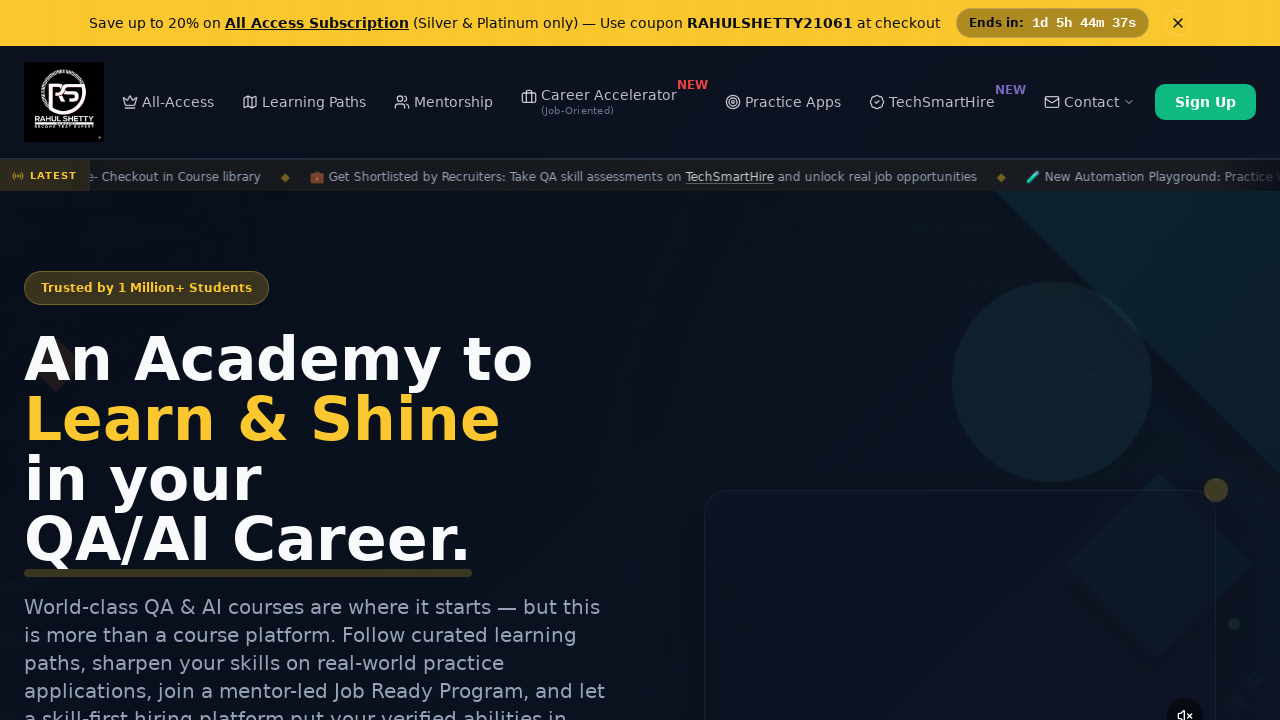

Waited for page to reach domcontentloaded state
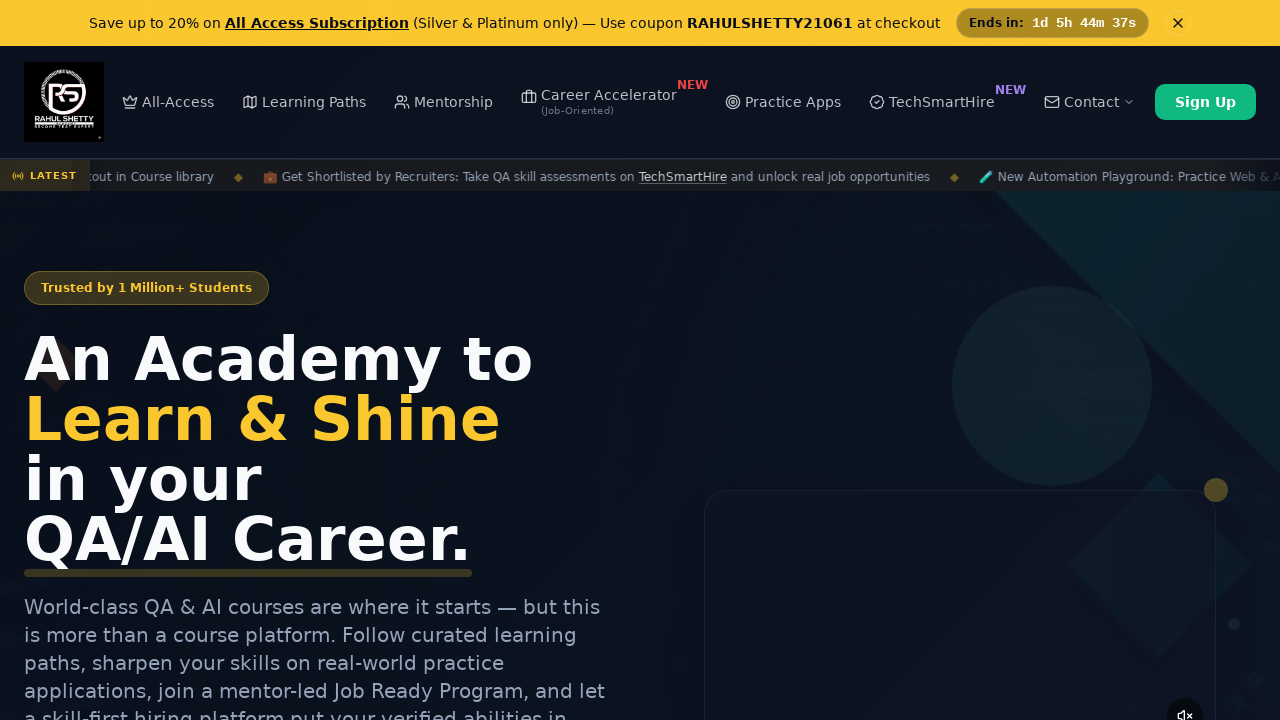

Retrieved page title: Rahul Shetty Academy | QA Automation, Playwright, AI Testing & Online Training
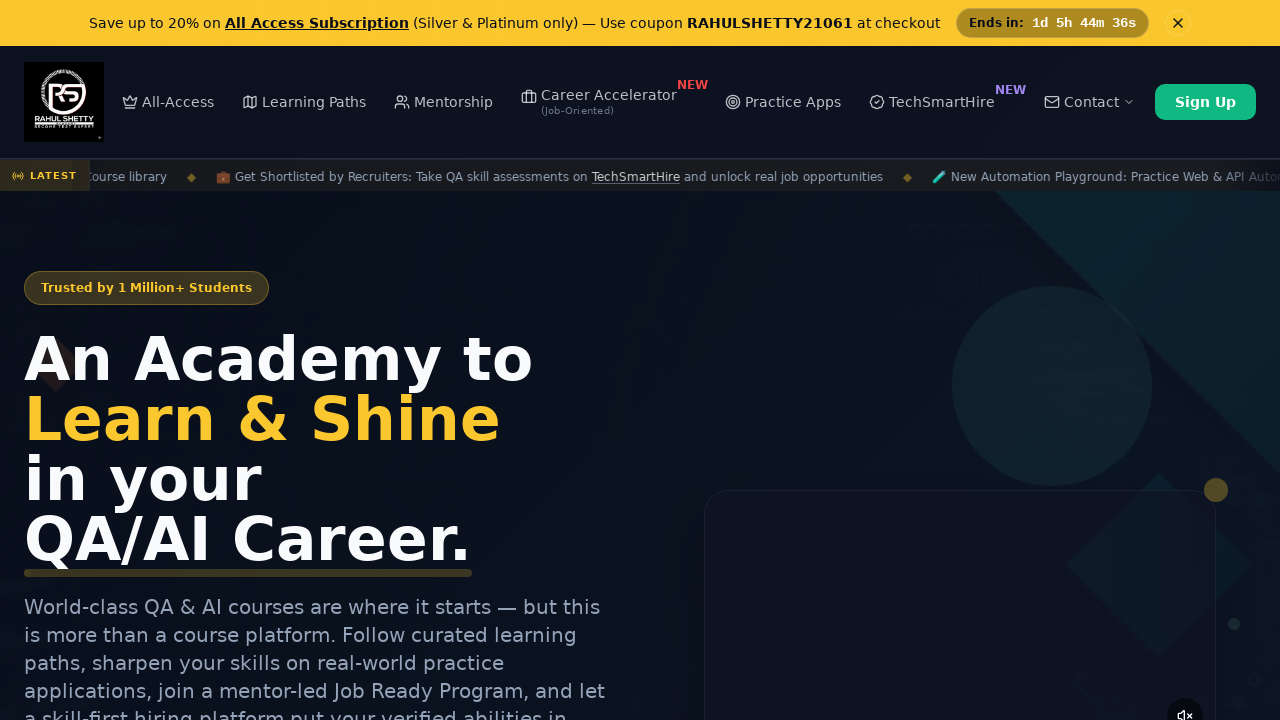

Retrieved current URL: https://rahulshettyacademy.com/
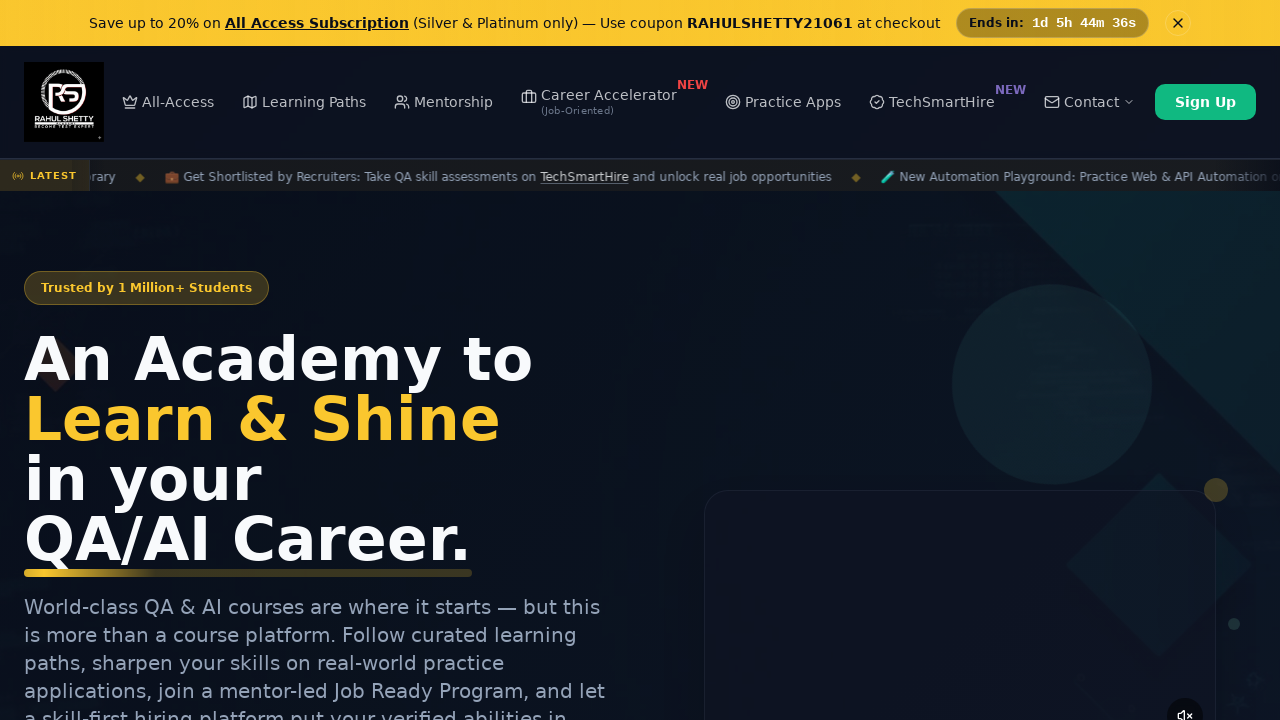

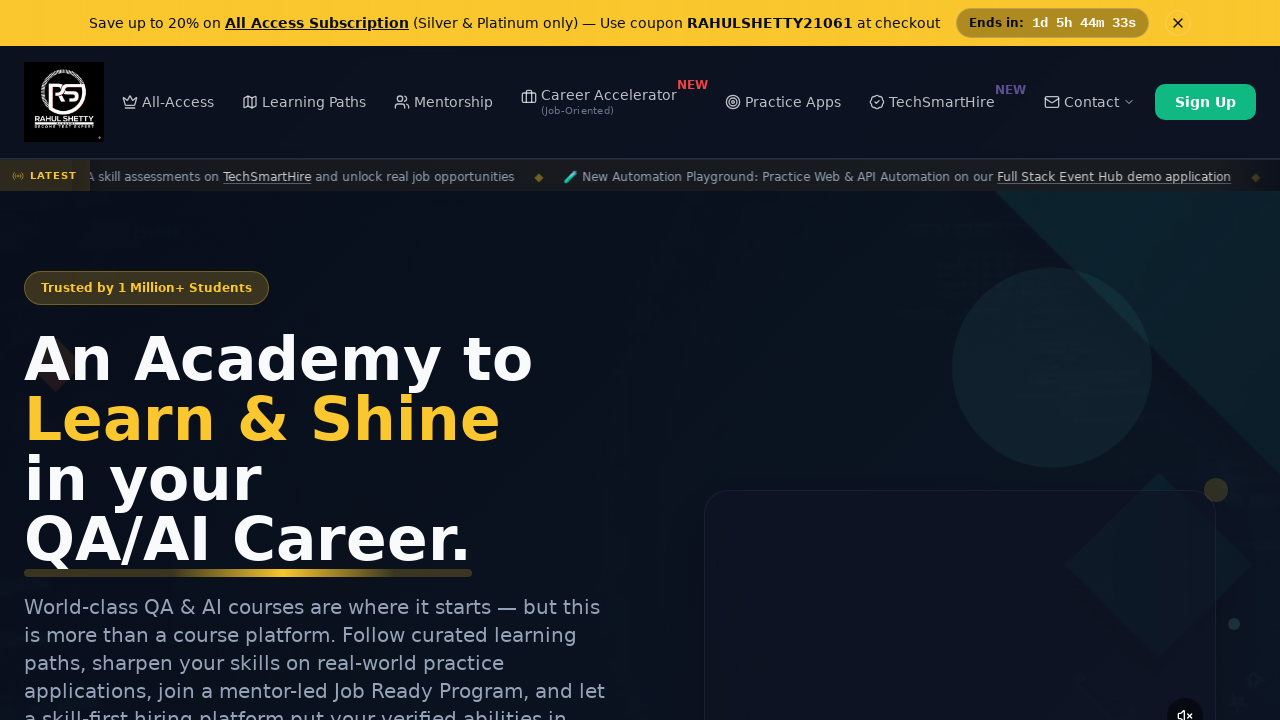